Navigates to the Selenium official website and maximizes the browser window

Starting URL: https://selenium.dev

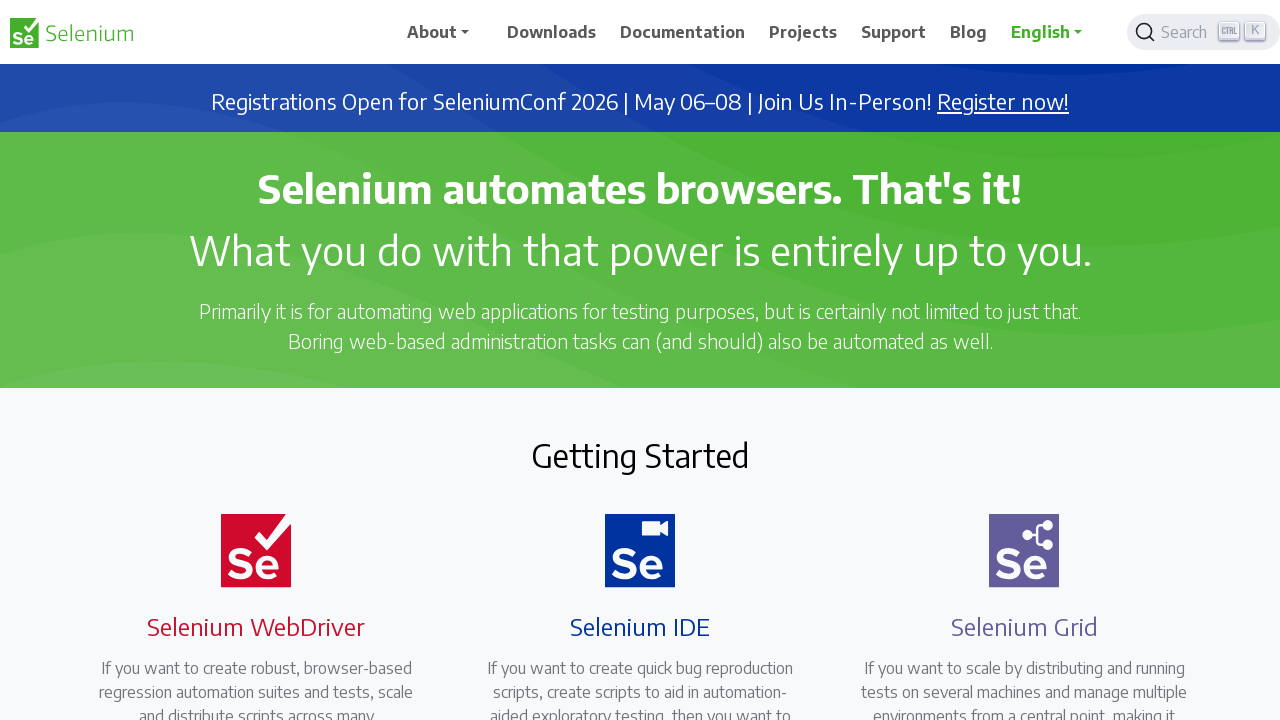

Navigated to Selenium official website
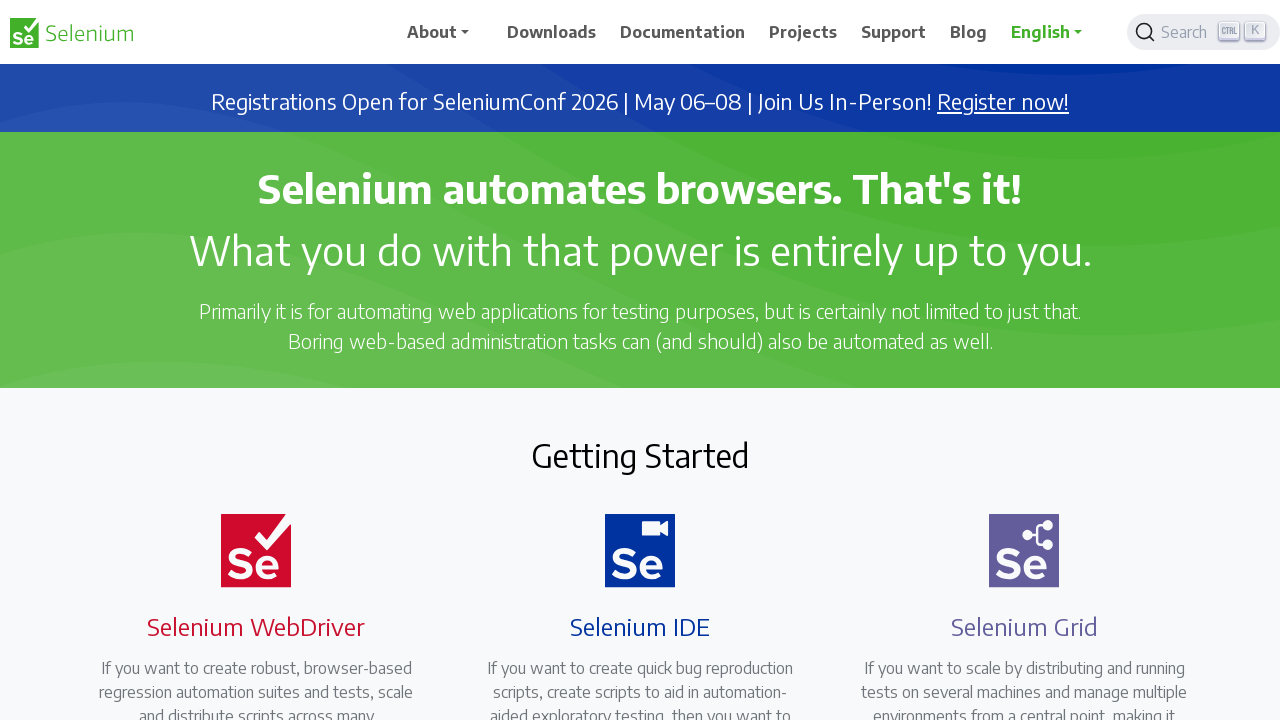

Maximized browser window to 1920x1080
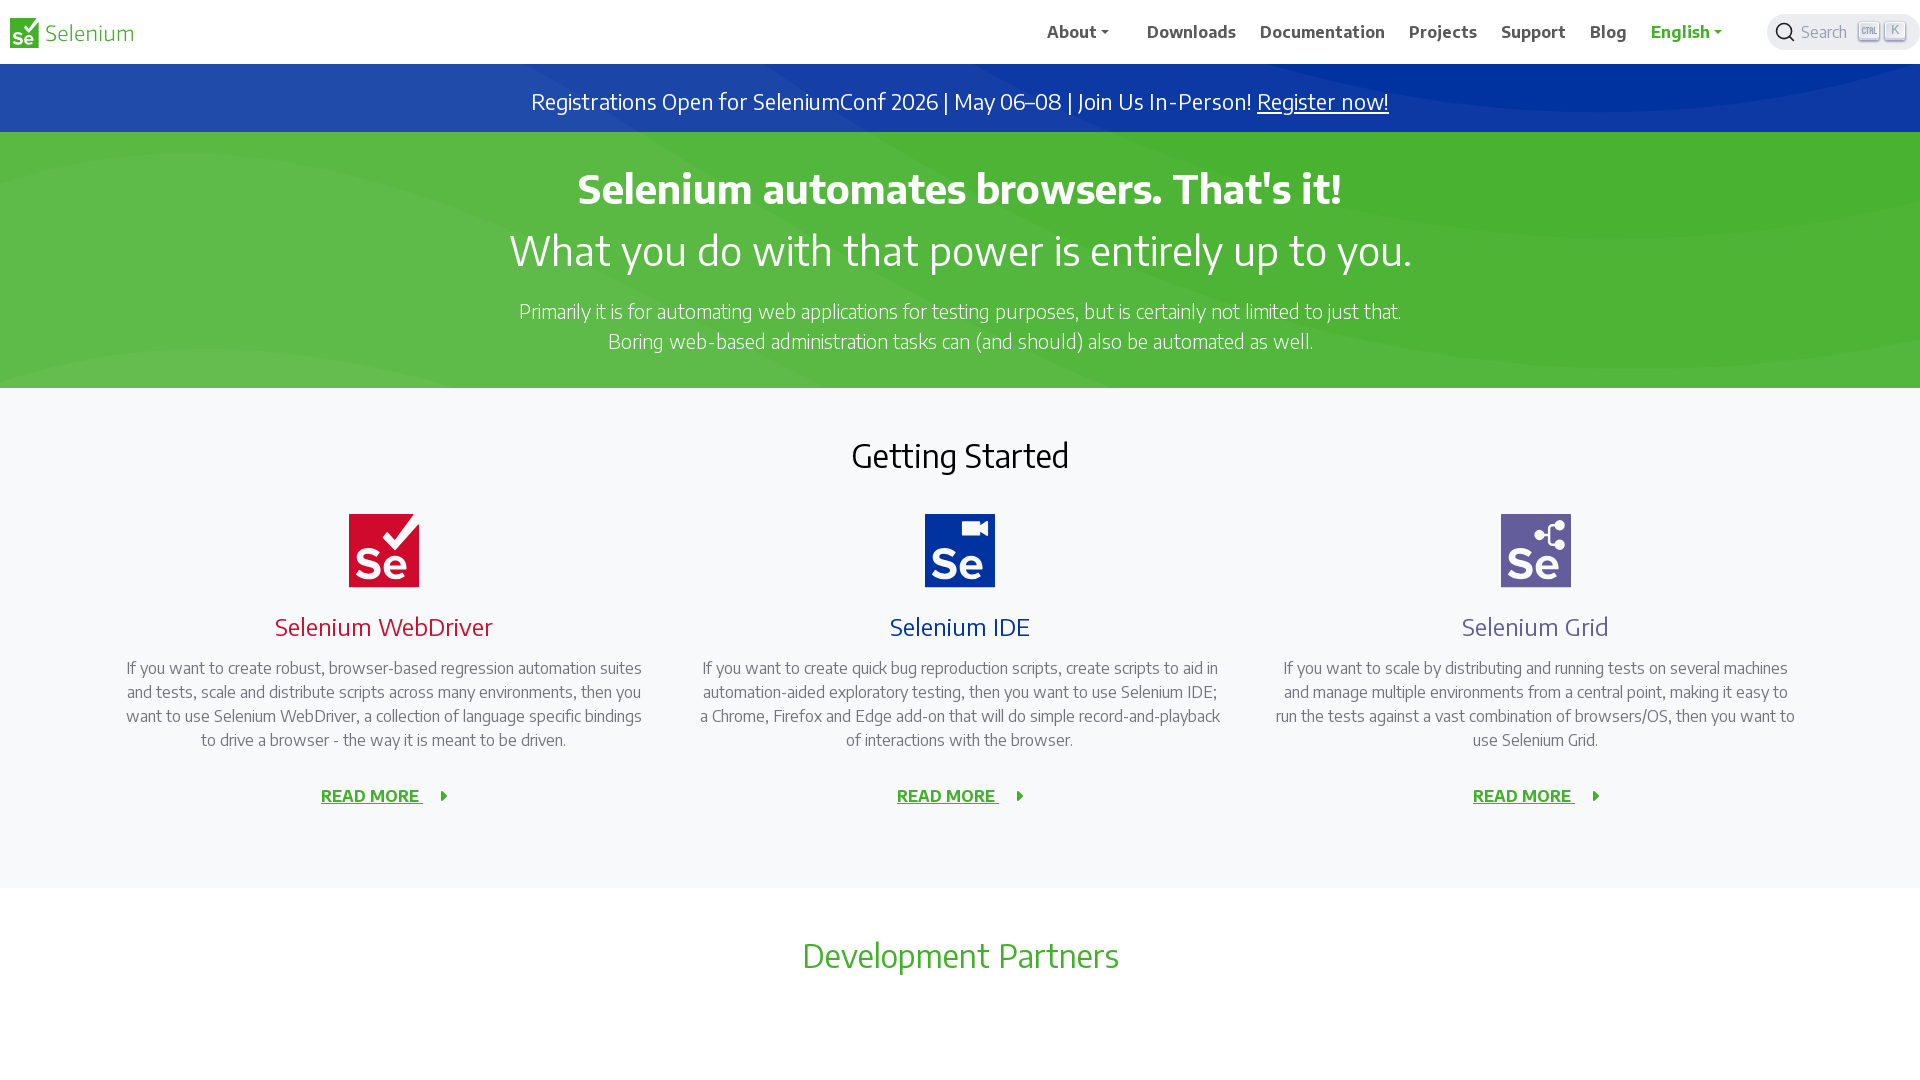

Page fully loaded and network idle
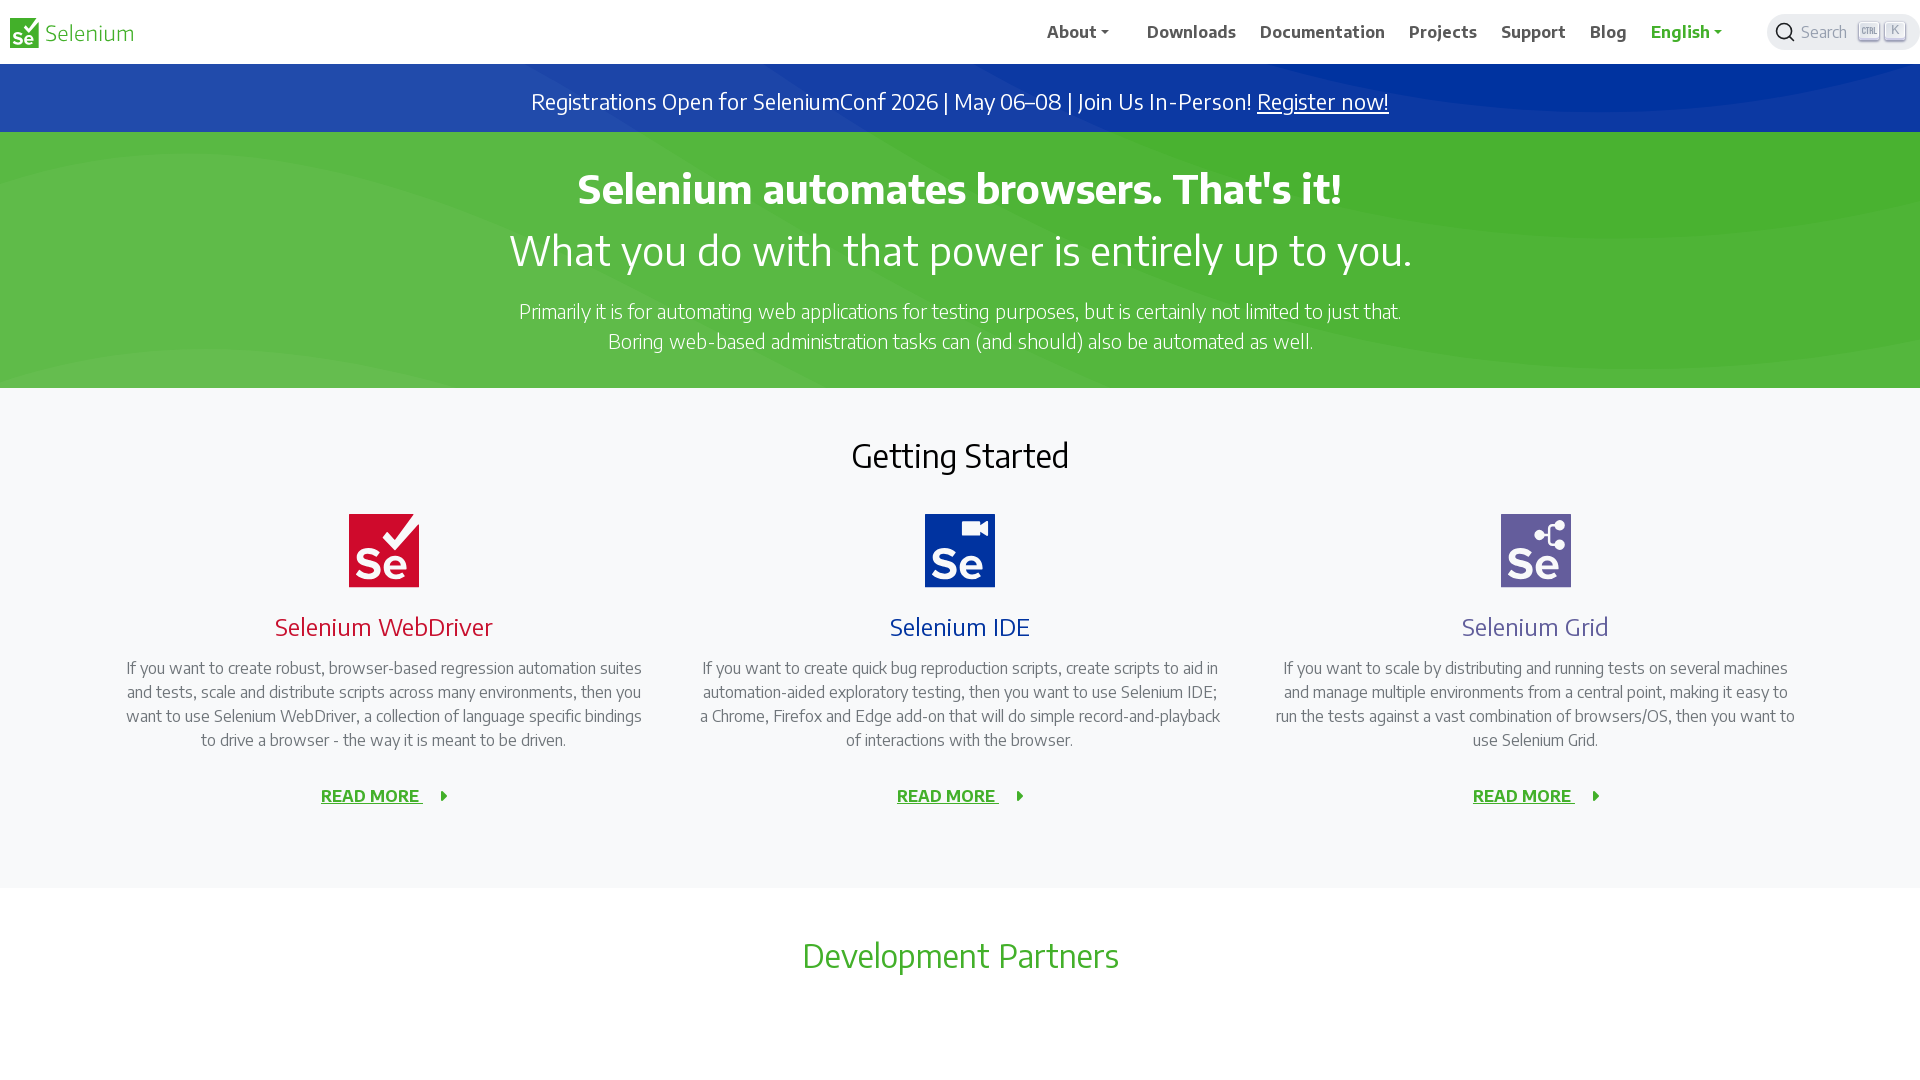

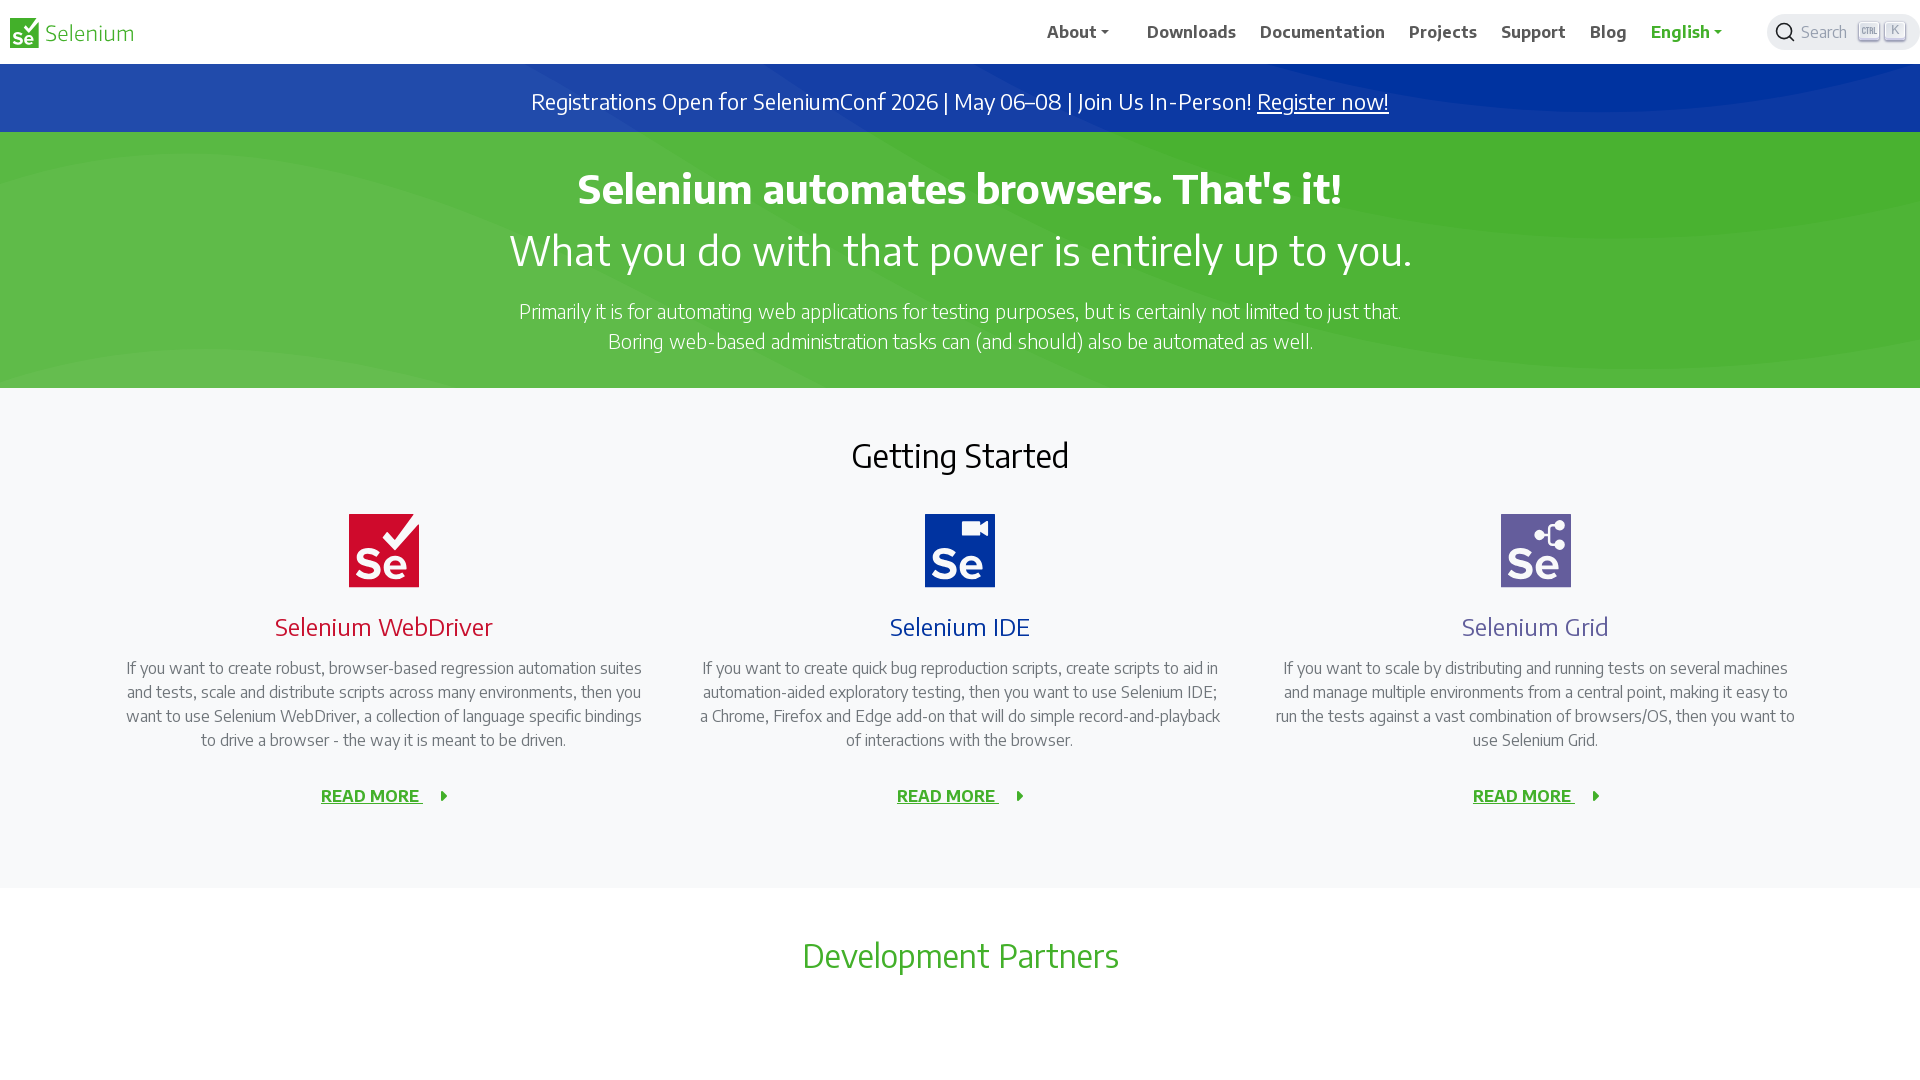